Simple test that navigates to the CSDN website using navigation method.

Starting URL: https://www.csdn.net/

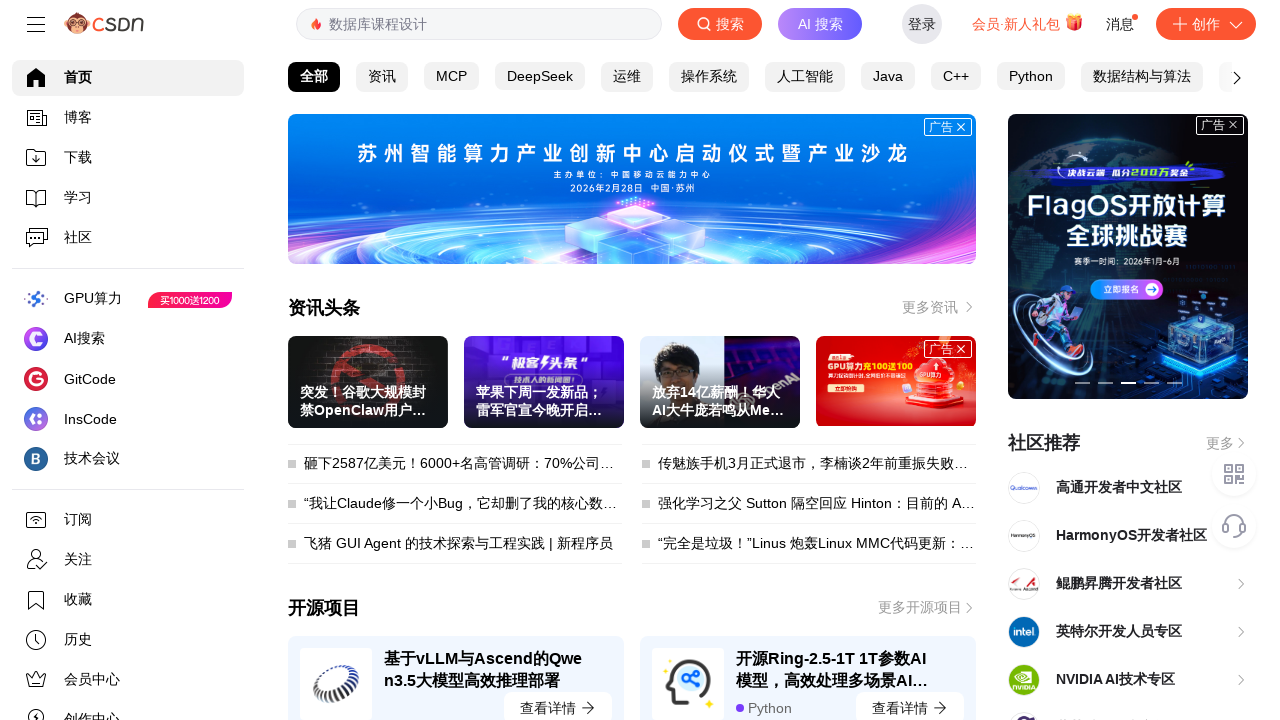

CSDN website body element loaded
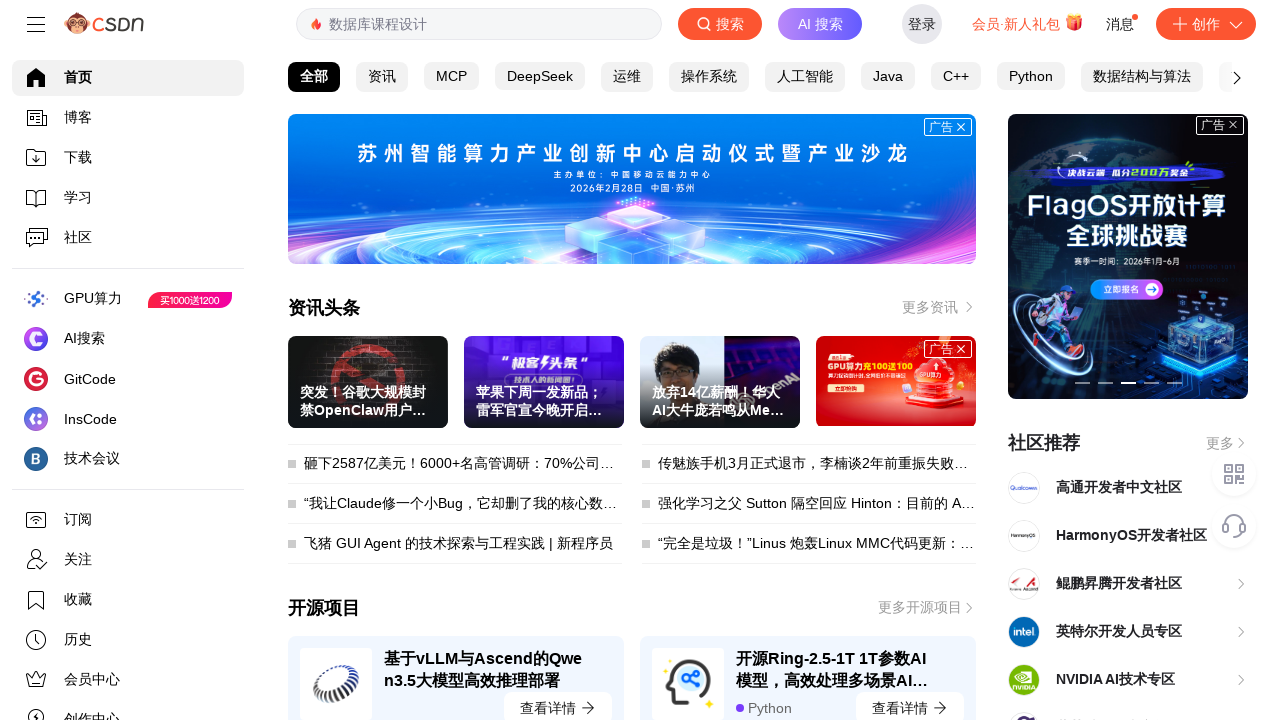

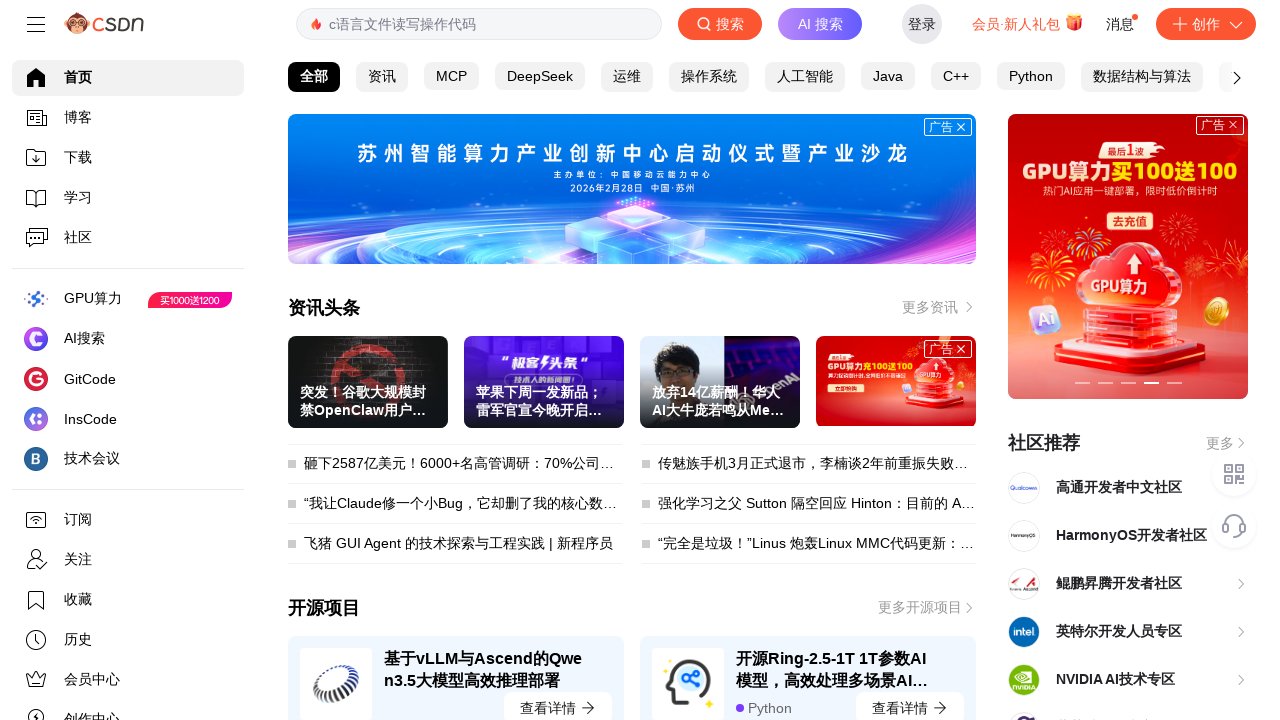